Tests password reset functionality by entering an incorrect username and verifying the error message displayed

Starting URL: https://login1.nextbasecrm.com/?forgot_password=yes

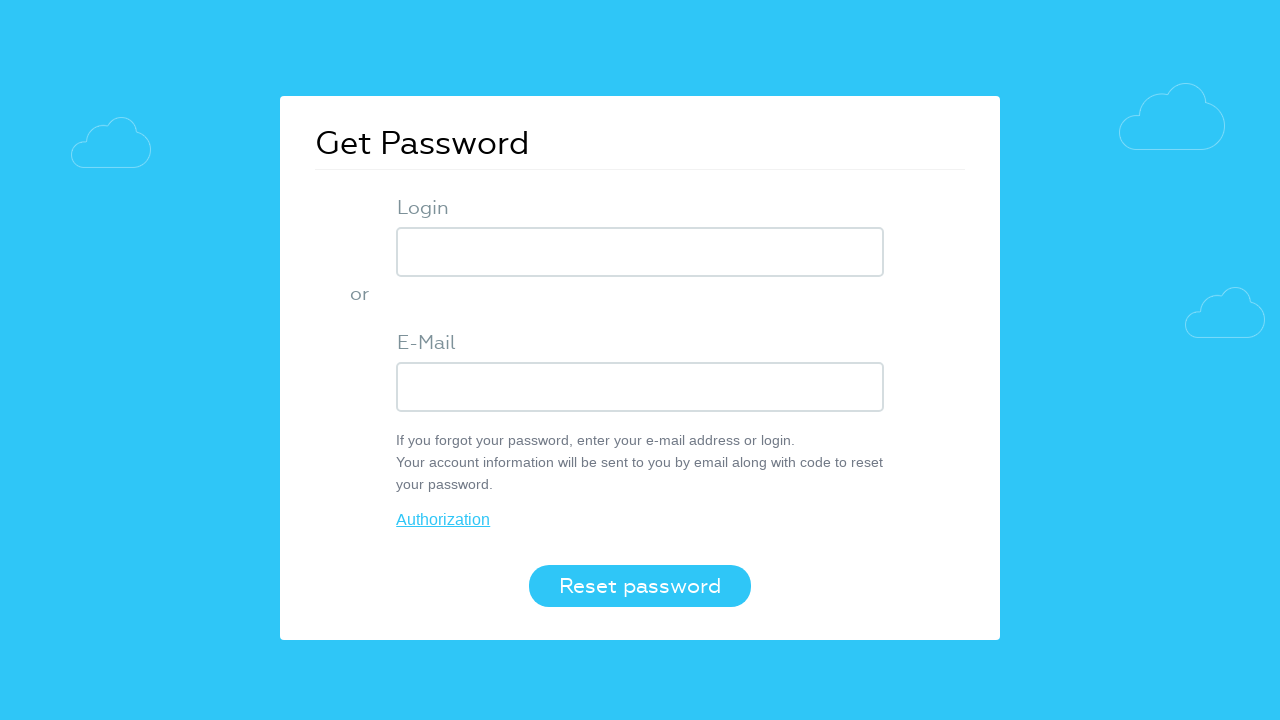

Filled username field with 'incorrect' on input[name='USER_LOGIN']
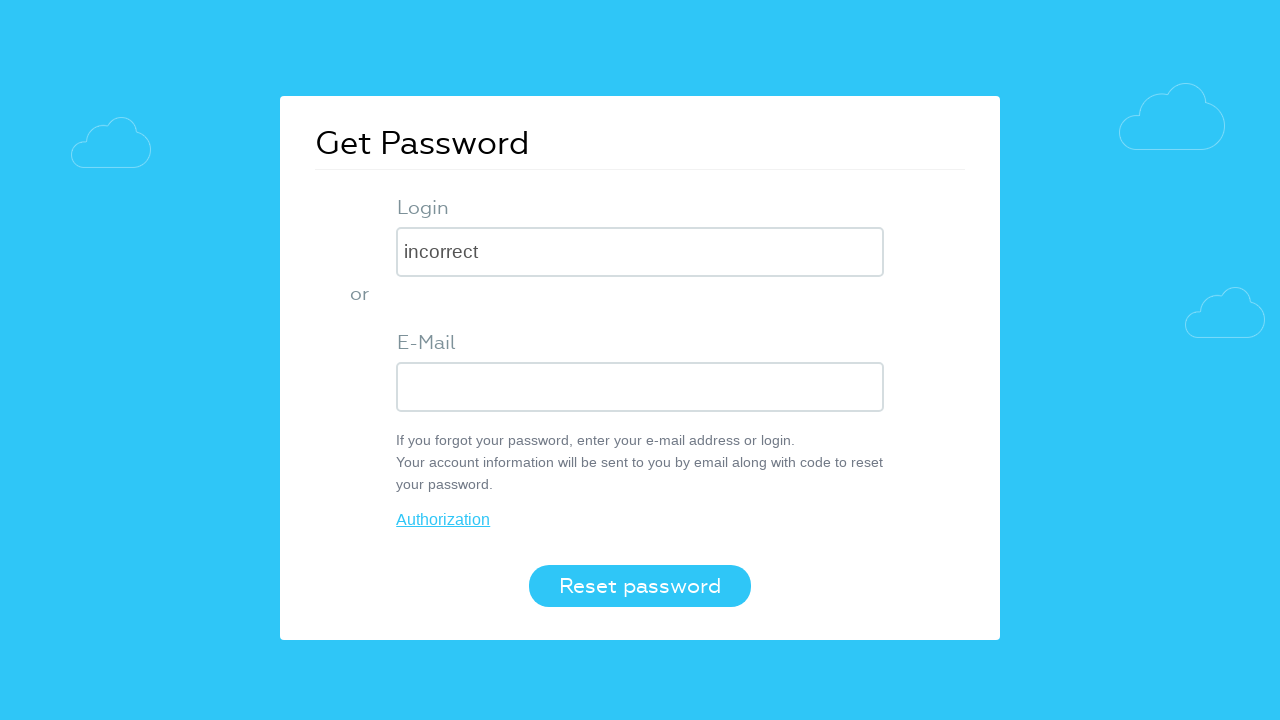

Clicked Reset password button at (640, 586) on .login-btn
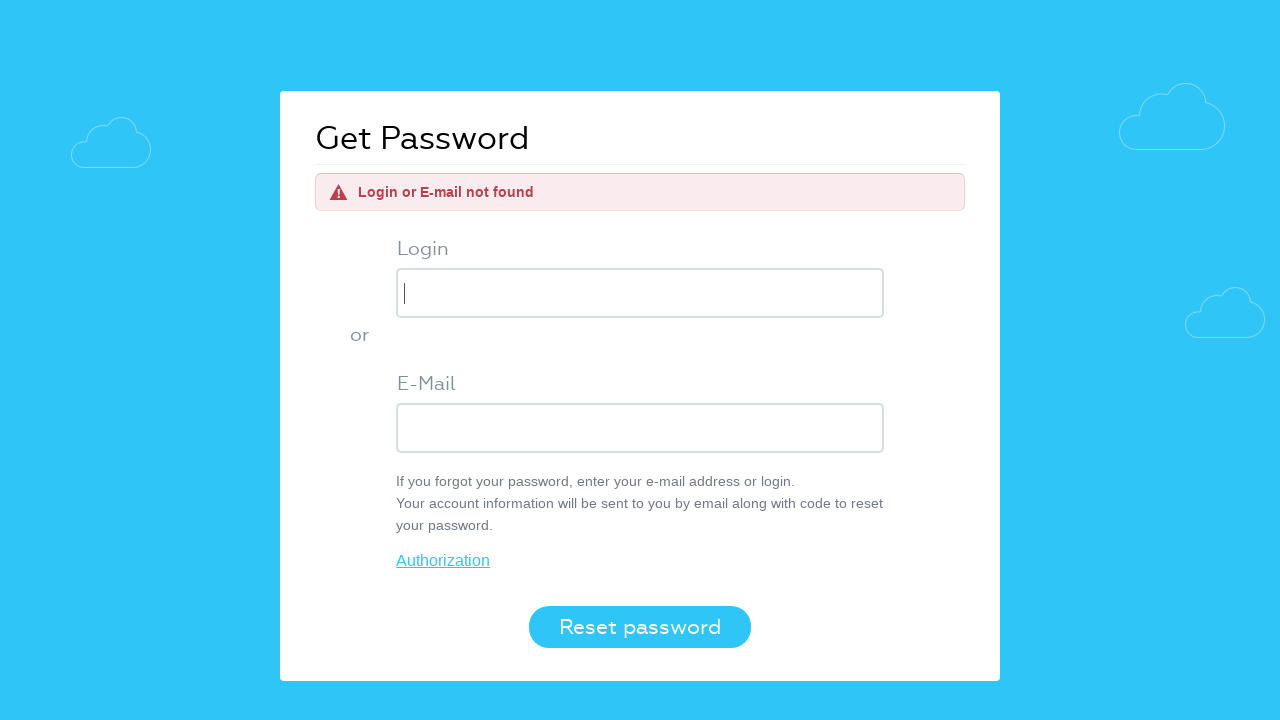

Error message element appeared
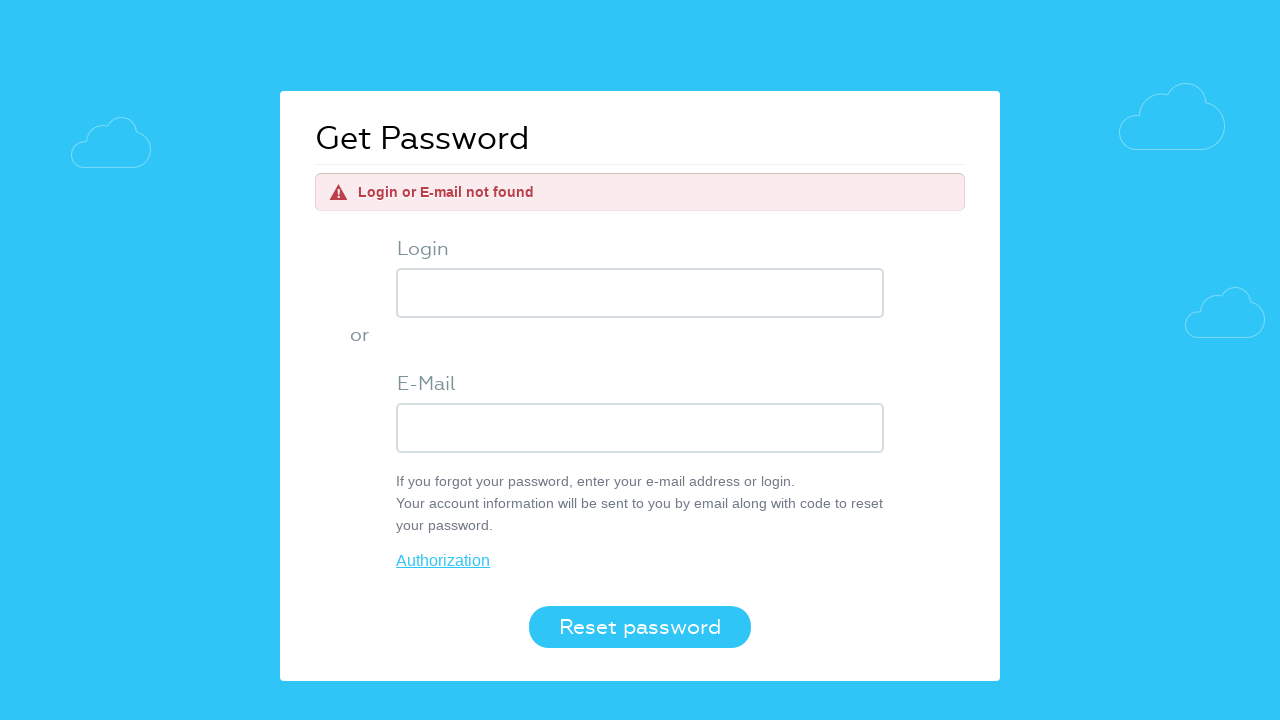

Verified error message text matches 'Login or E-mail not found'
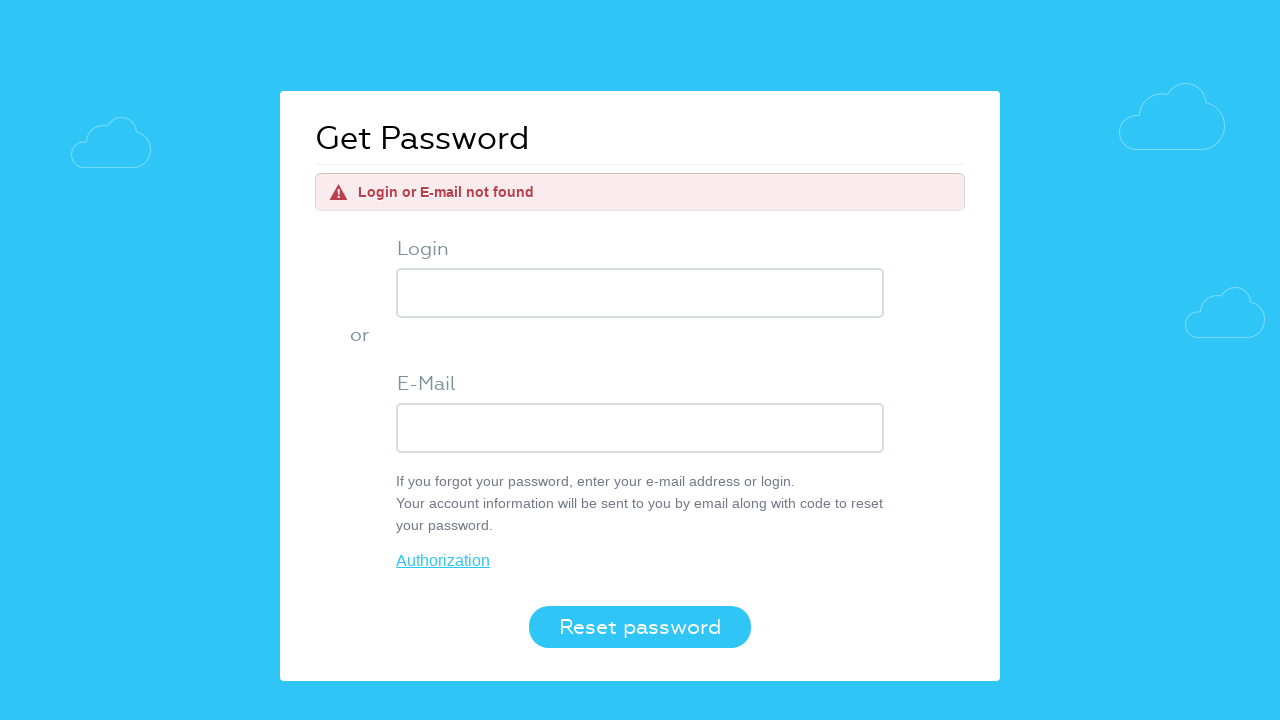

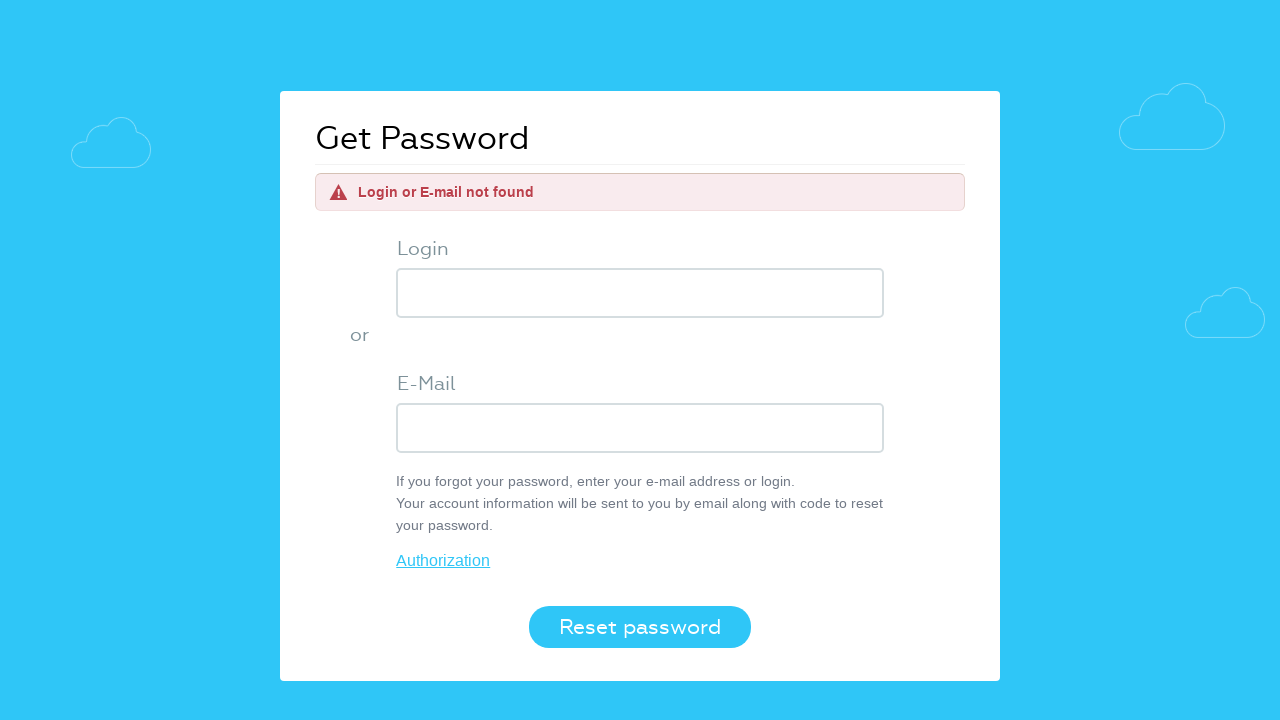